Tests JavaScript alert handling by triggering three types of alerts (simple alert, confirm dialog, and prompt dialog) and interacting with them through accept, dismiss, and text input actions.

Starting URL: https://the-internet.herokuapp.com/javascript_alerts

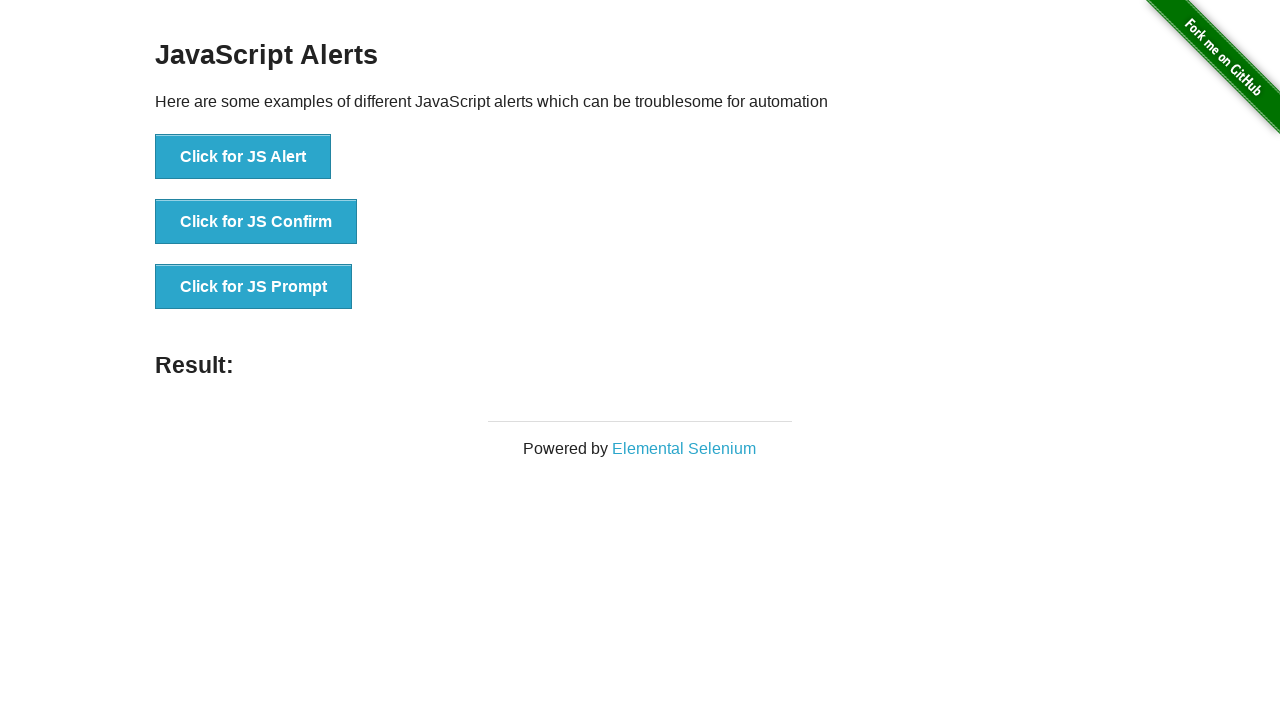

Clicked 'Click for JS Alert' button to trigger first alert at (243, 157) on xpath=//button[contains(text(),'Click for JS Alert')]
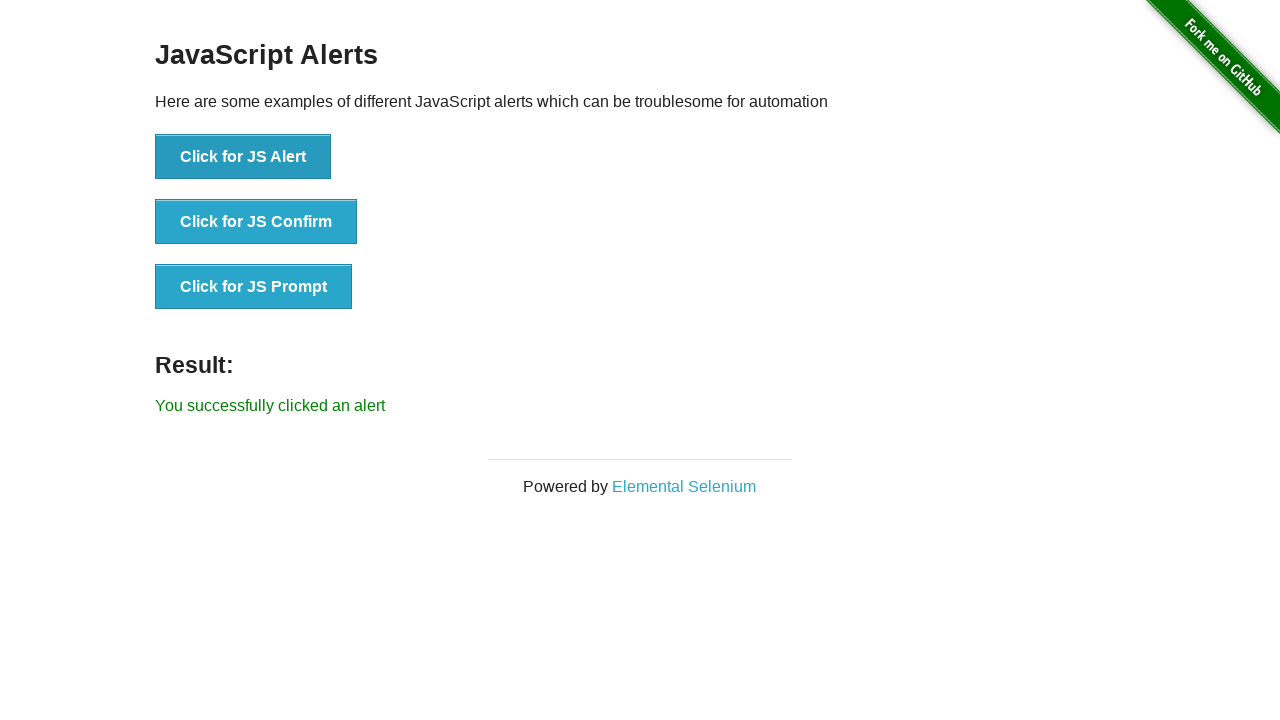

Set up dialog handler to accept alerts
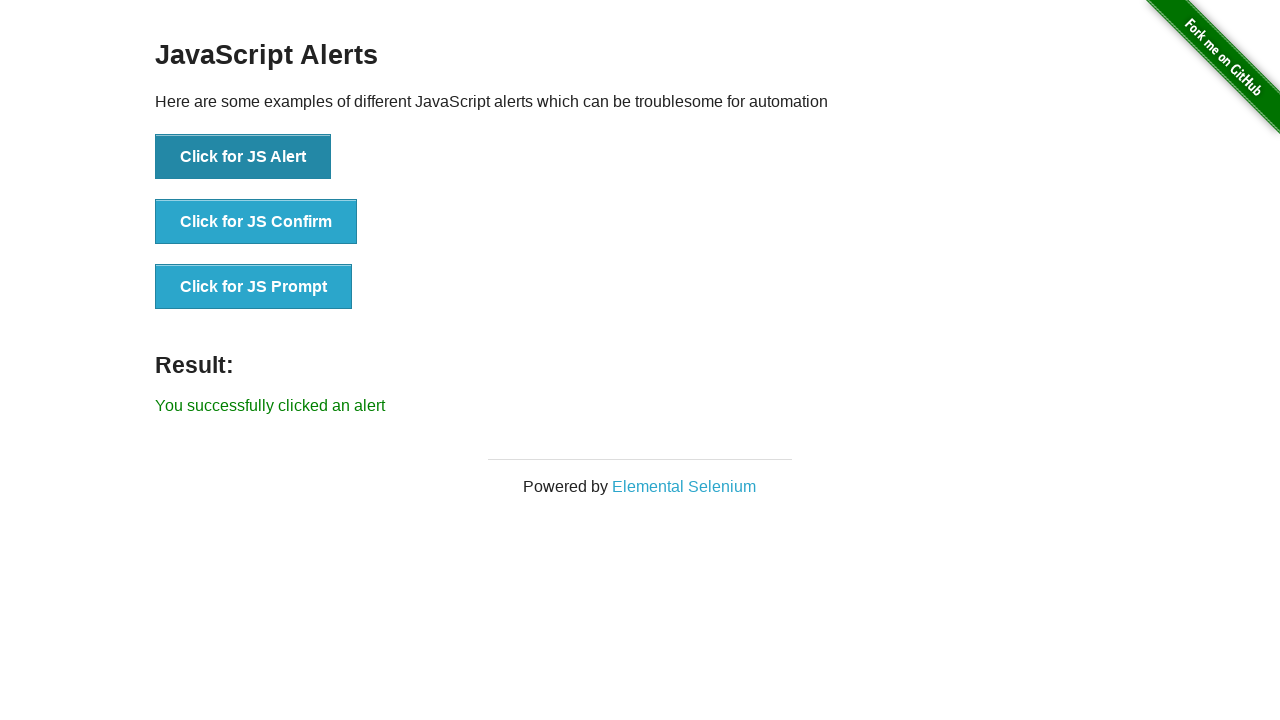

Clicked 'Click for JS Alert' button again at (243, 157) on xpath=//button[contains(text(),'Click for JS Alert')]
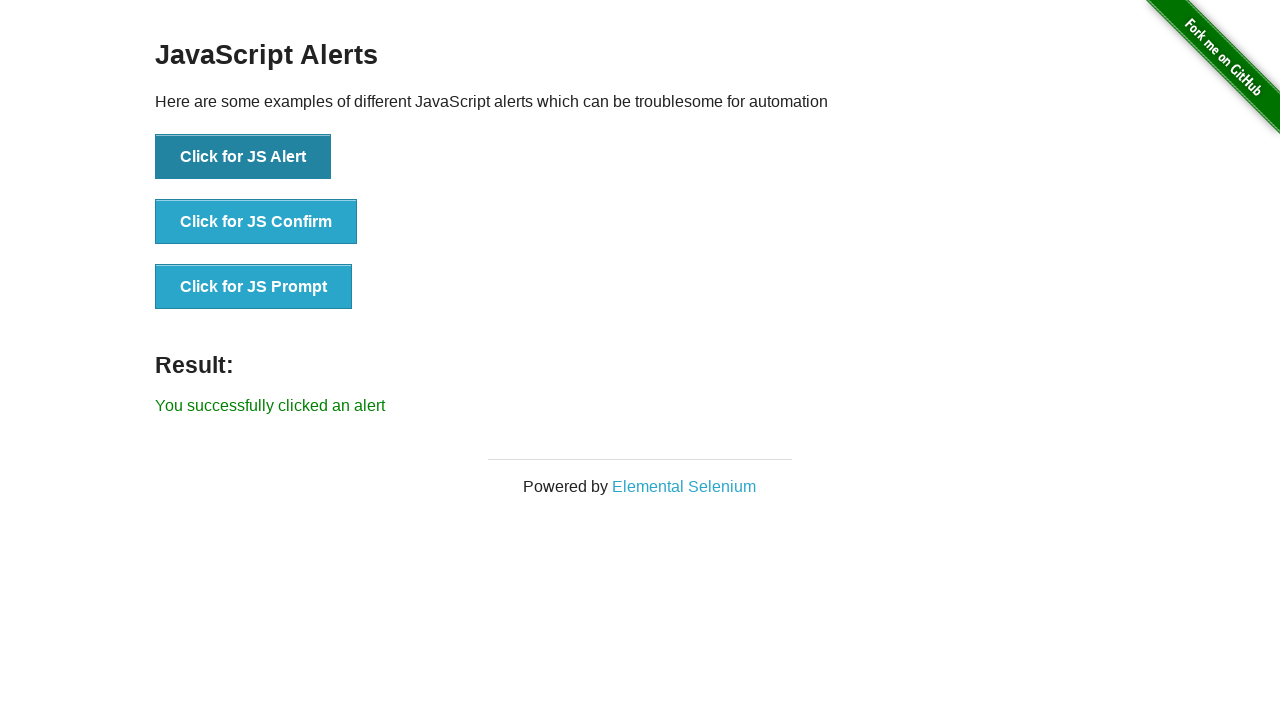

Set up one-time dialog handler to accept the alert
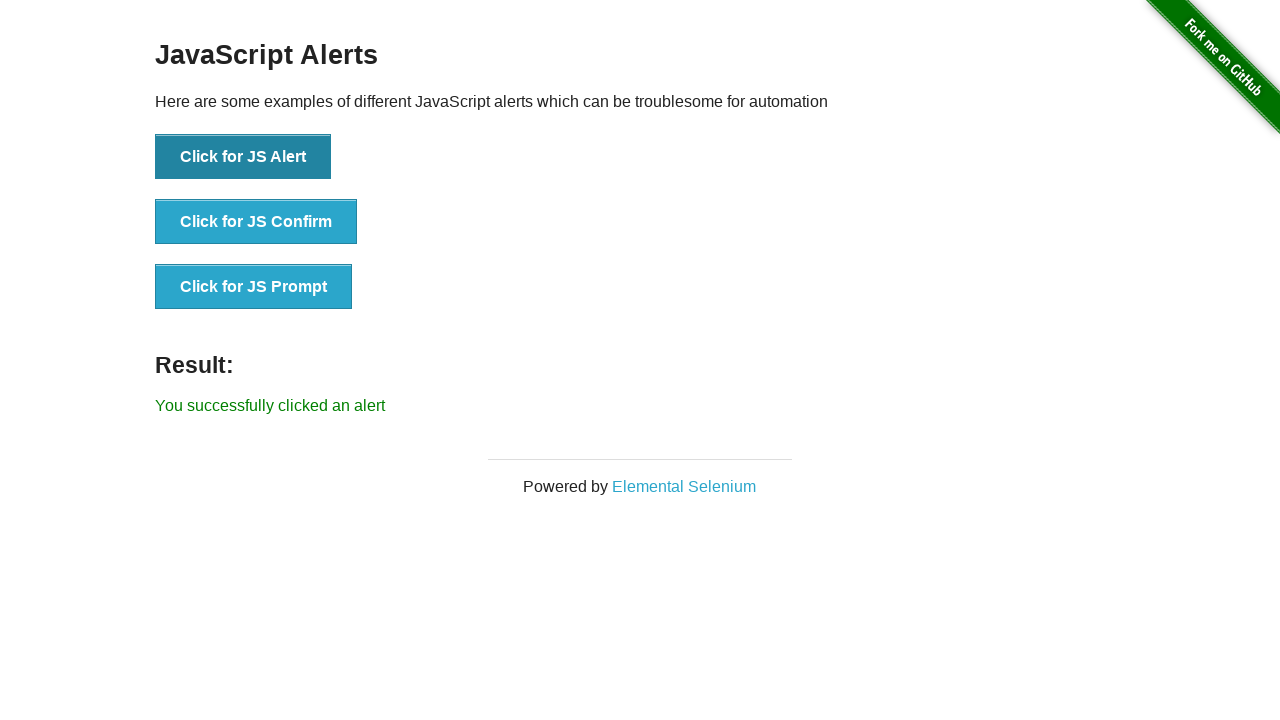

Clicked 'Click for JS Alert' button to trigger simple alert and accepted it at (243, 157) on xpath=//button[contains(text(),'Click for JS Alert')]
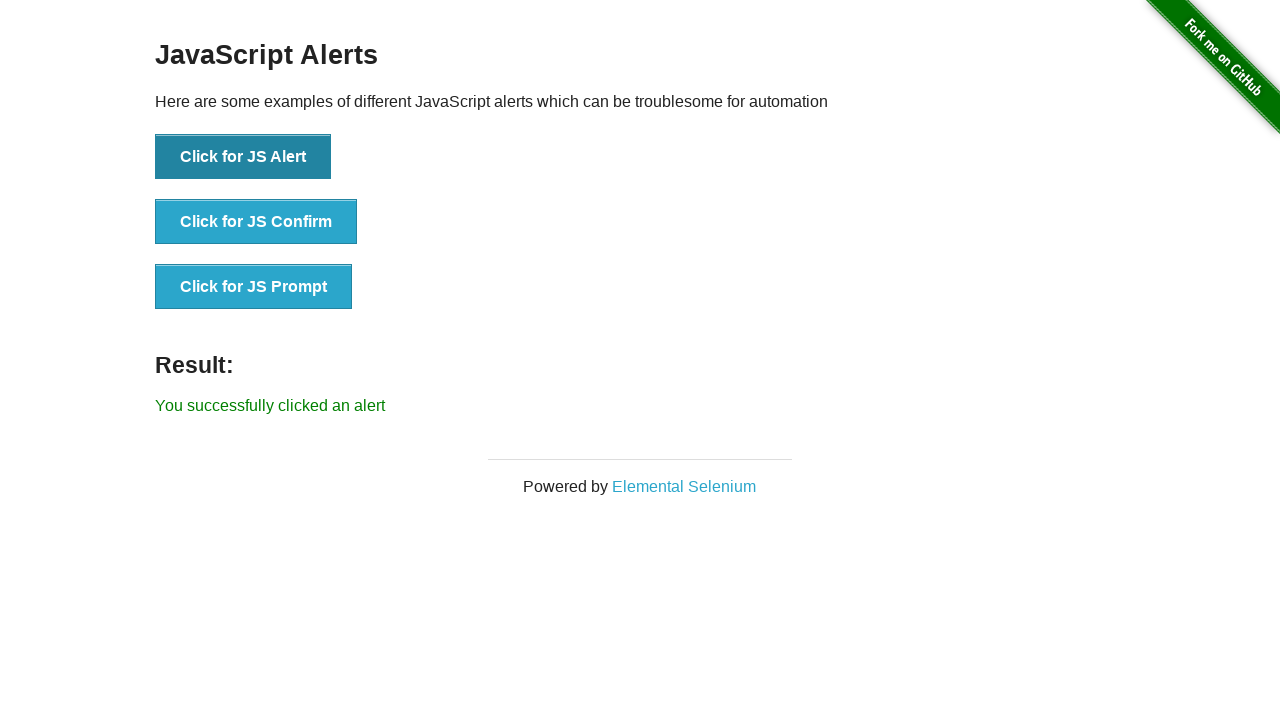

Set up dialog handler to dismiss the confirm dialog
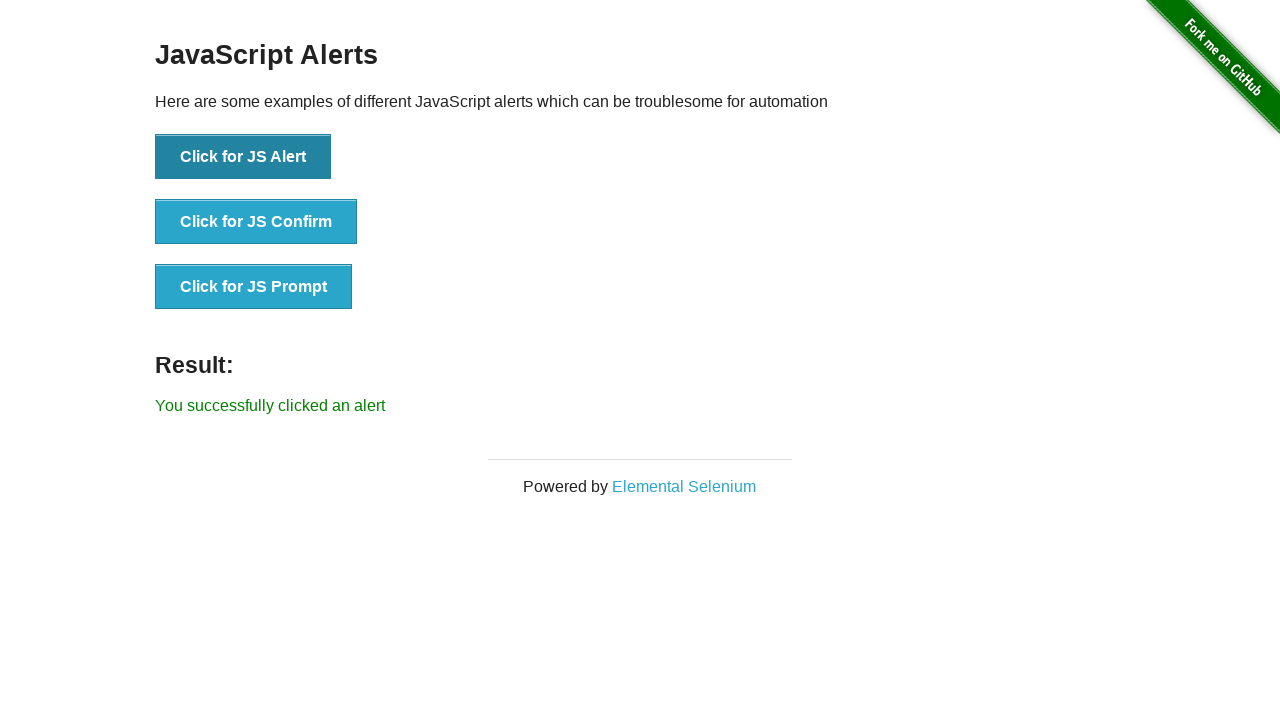

Clicked 'Click for JS Confirm' button and dismissed the confirm dialog at (256, 222) on xpath=//button[contains(text(),'Click for JS Confirm')]
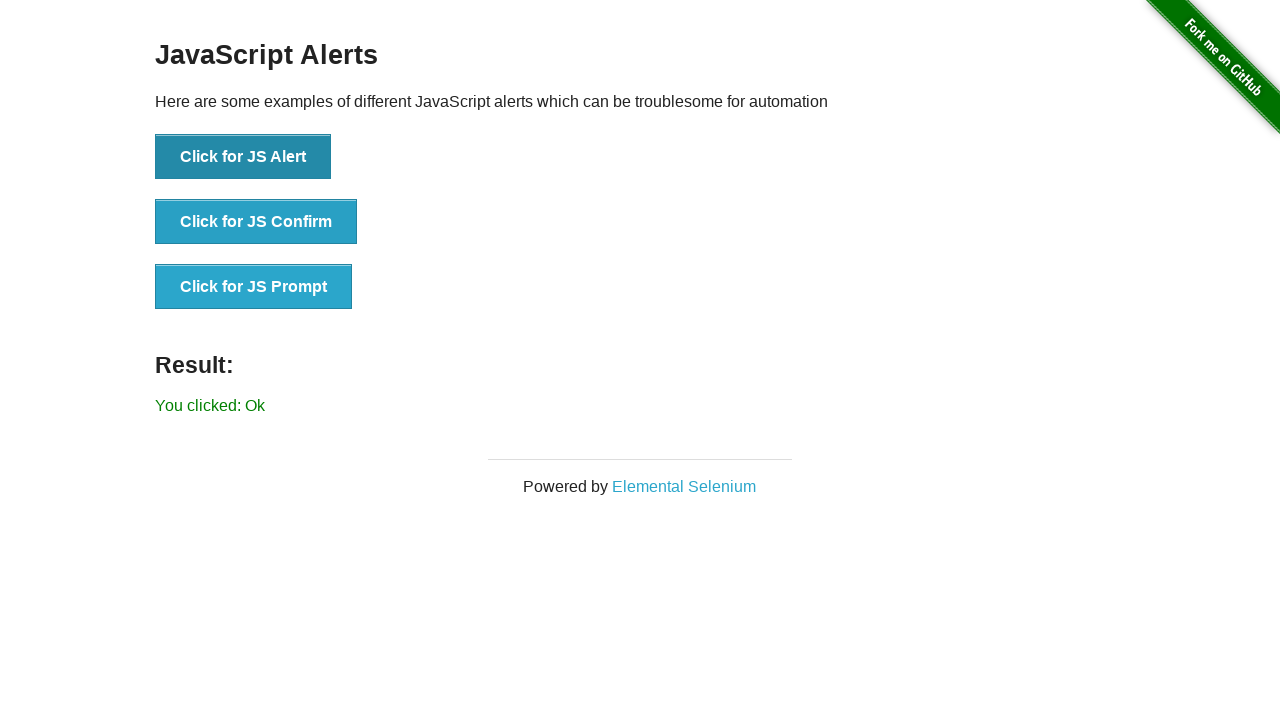

Set up dialog handler to accept prompt with custom text
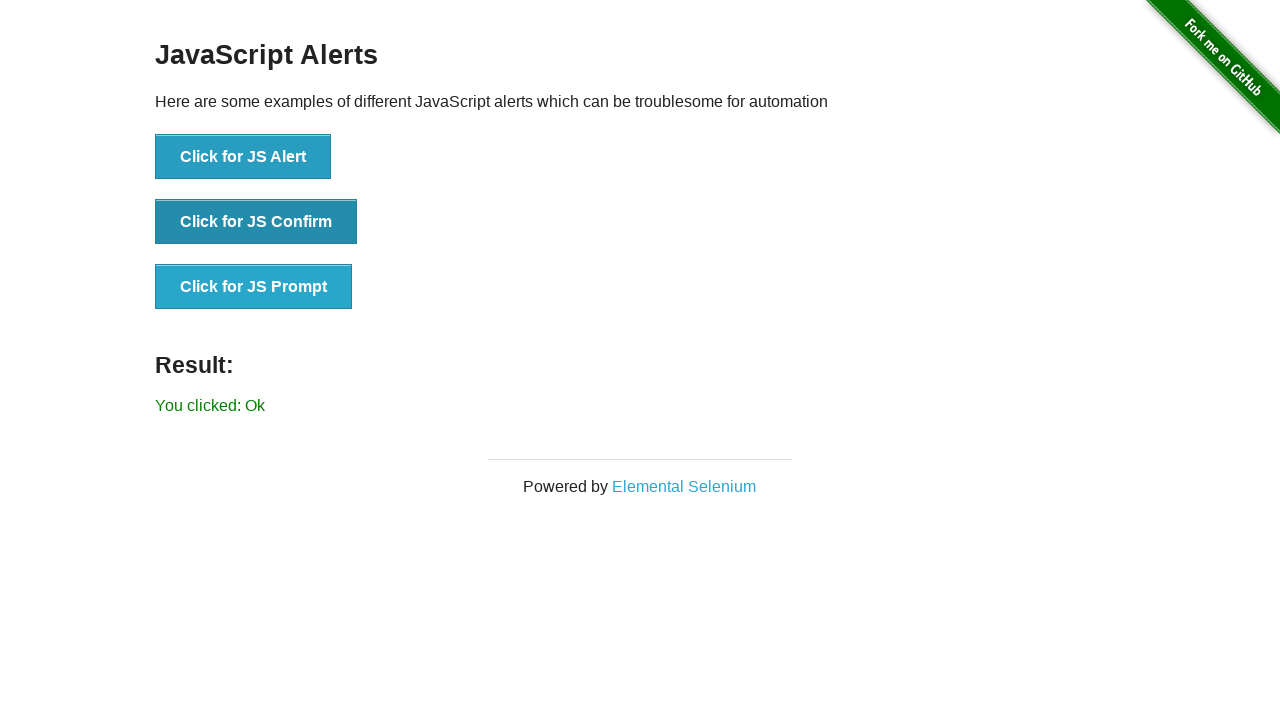

Clicked 'Click for JS Prompt' button and submitted prompt with text '####THis is Alert BOX___ALERT###' at (254, 287) on xpath=//button[contains(text(),'Click for JS Prompt')]
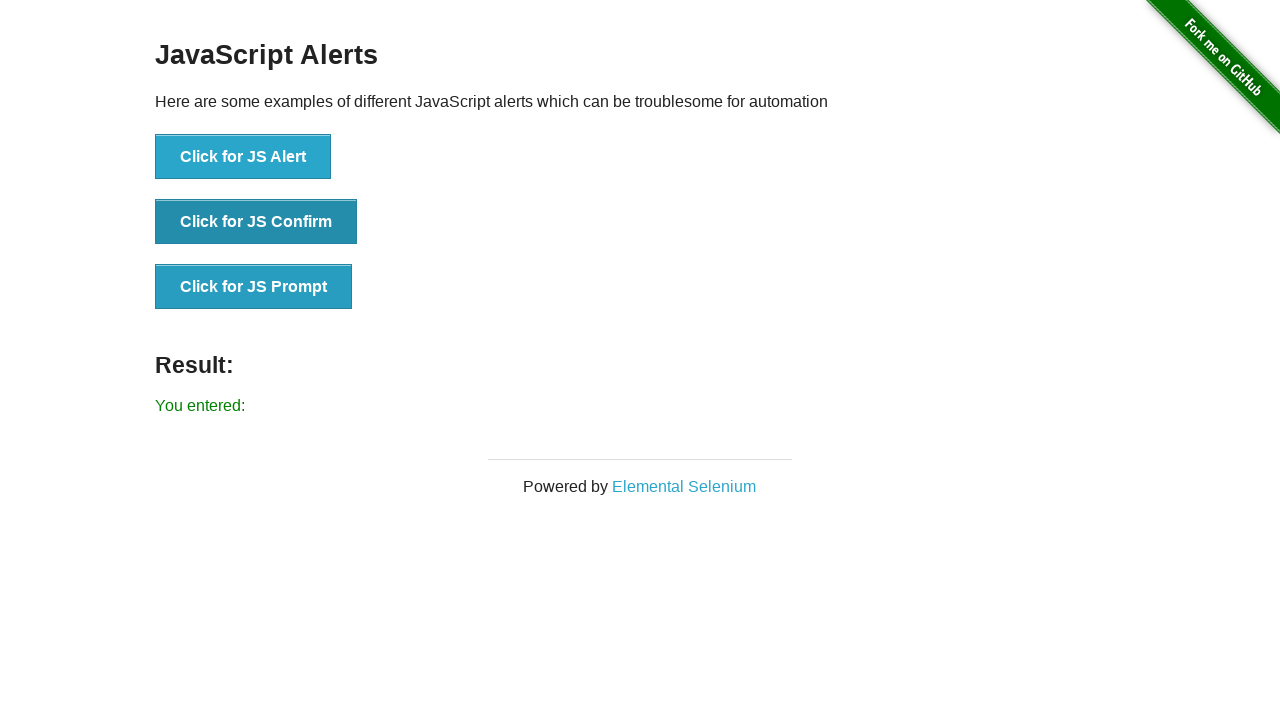

Waited for result element to be displayed
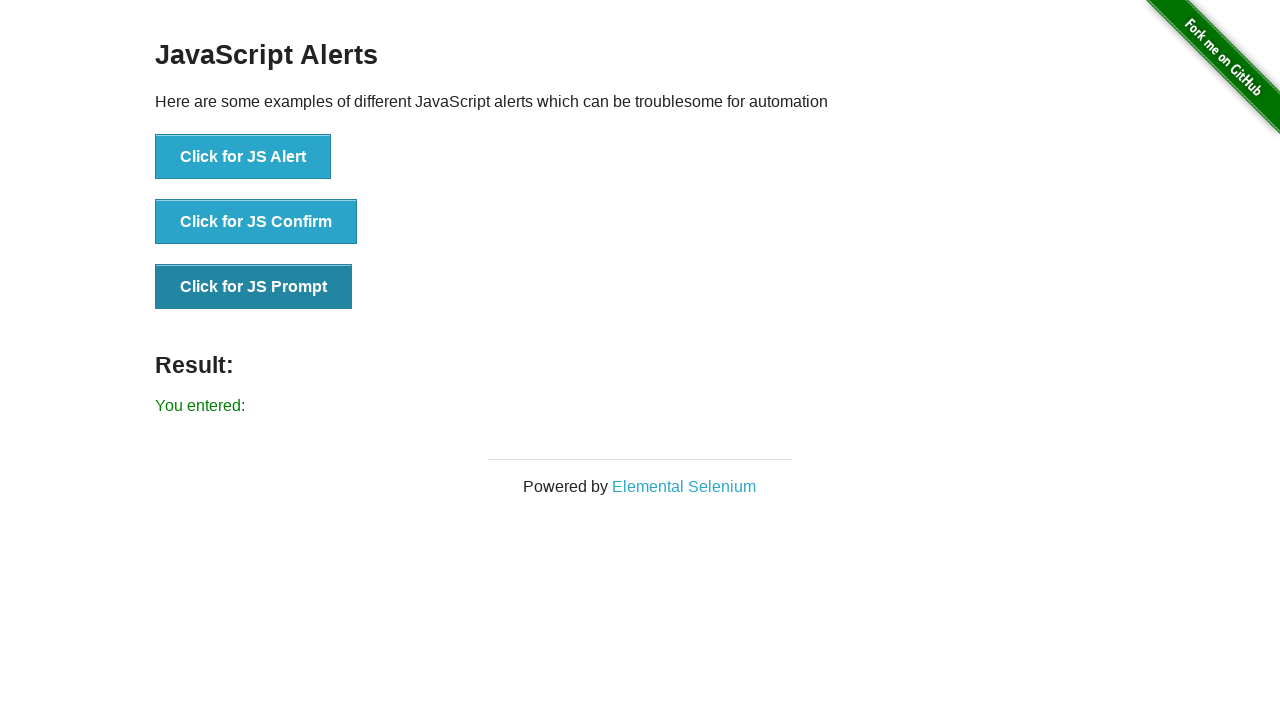

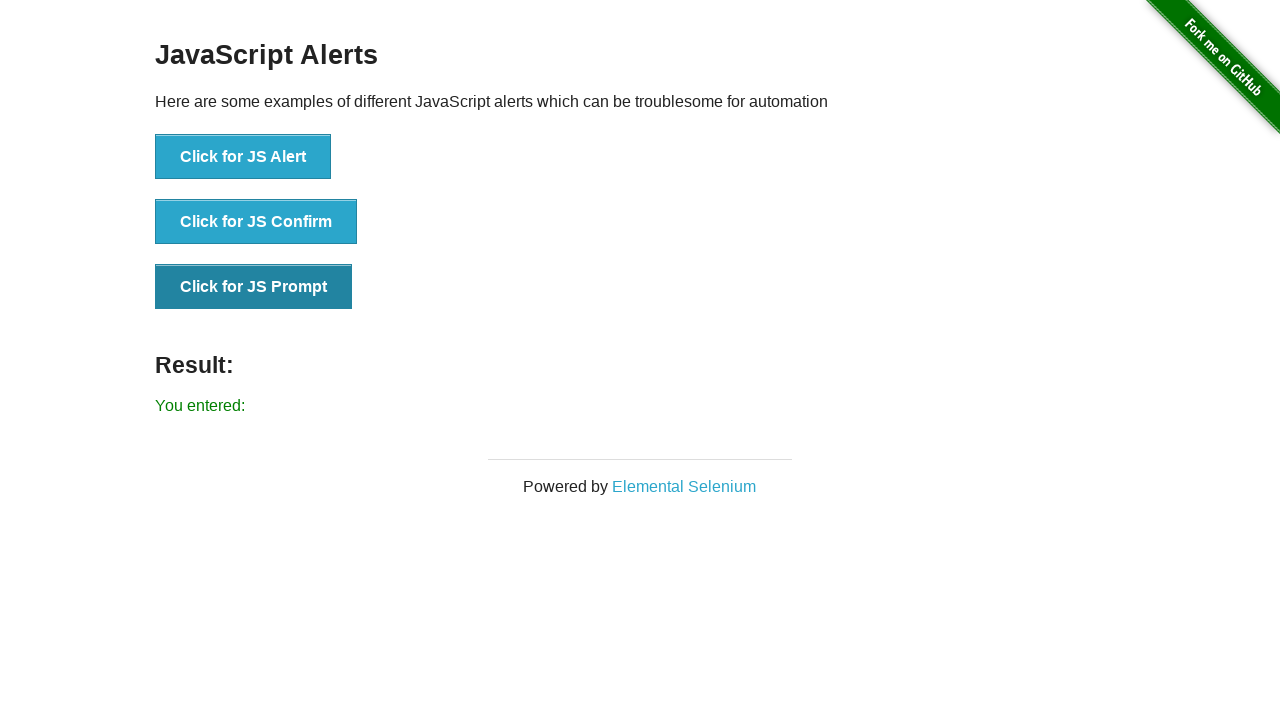